Tests jQuery UI selectable functionality by clicking on a selectable list item within an iframe

Starting URL: https://jqueryui.com/selectable/

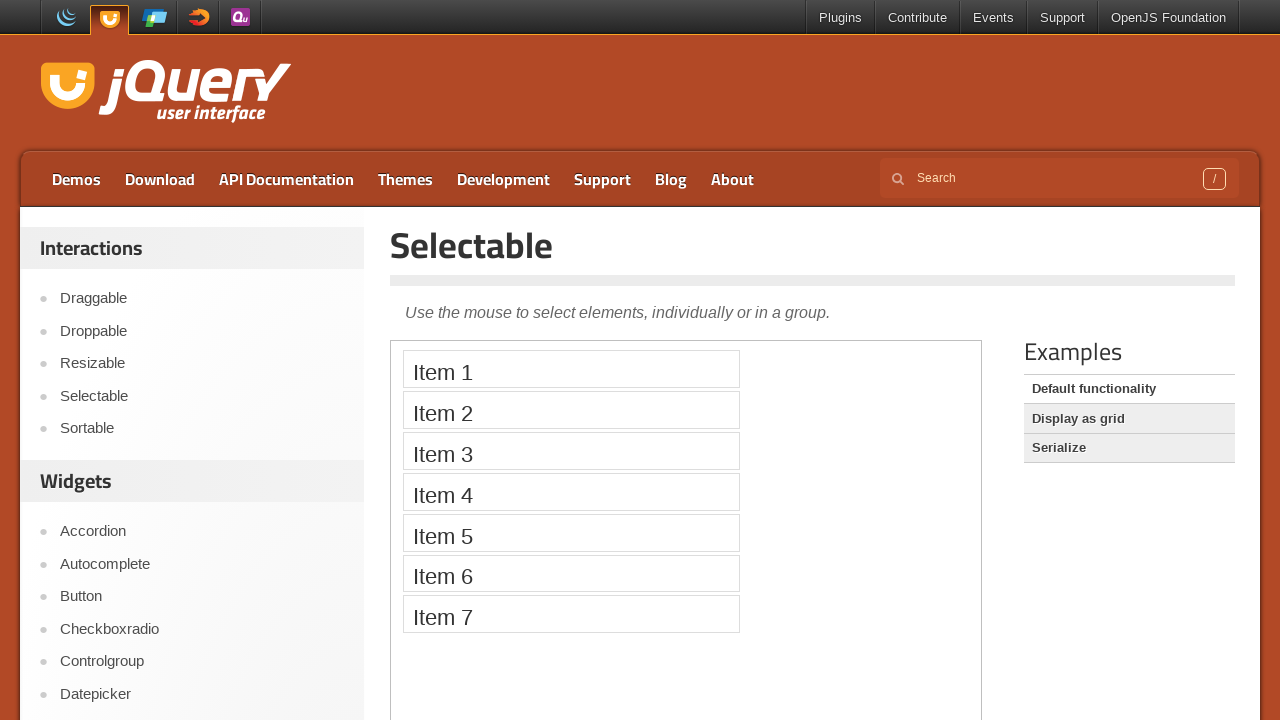

Located demo iframe containing selectable list
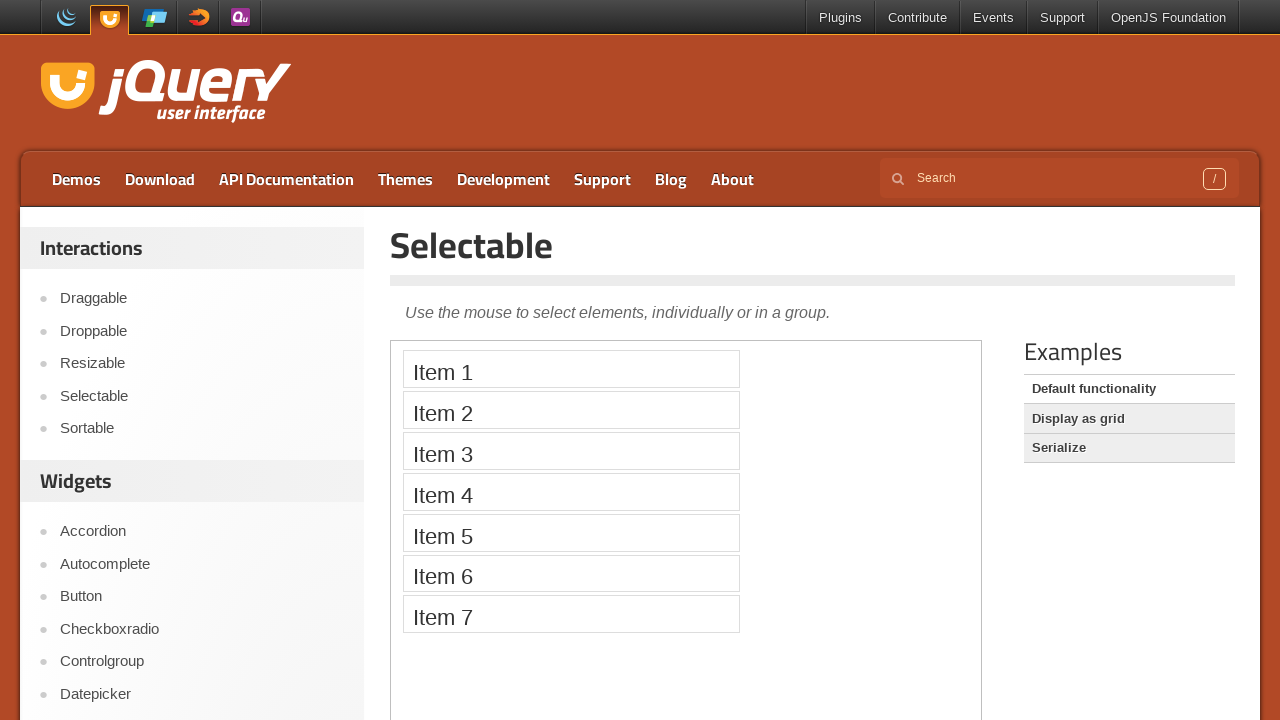

Clicked first selectable list item in iframe at (571, 369) on iframe.demo-frame >> internal:control=enter-frame >> .ui-selectee >> nth=0
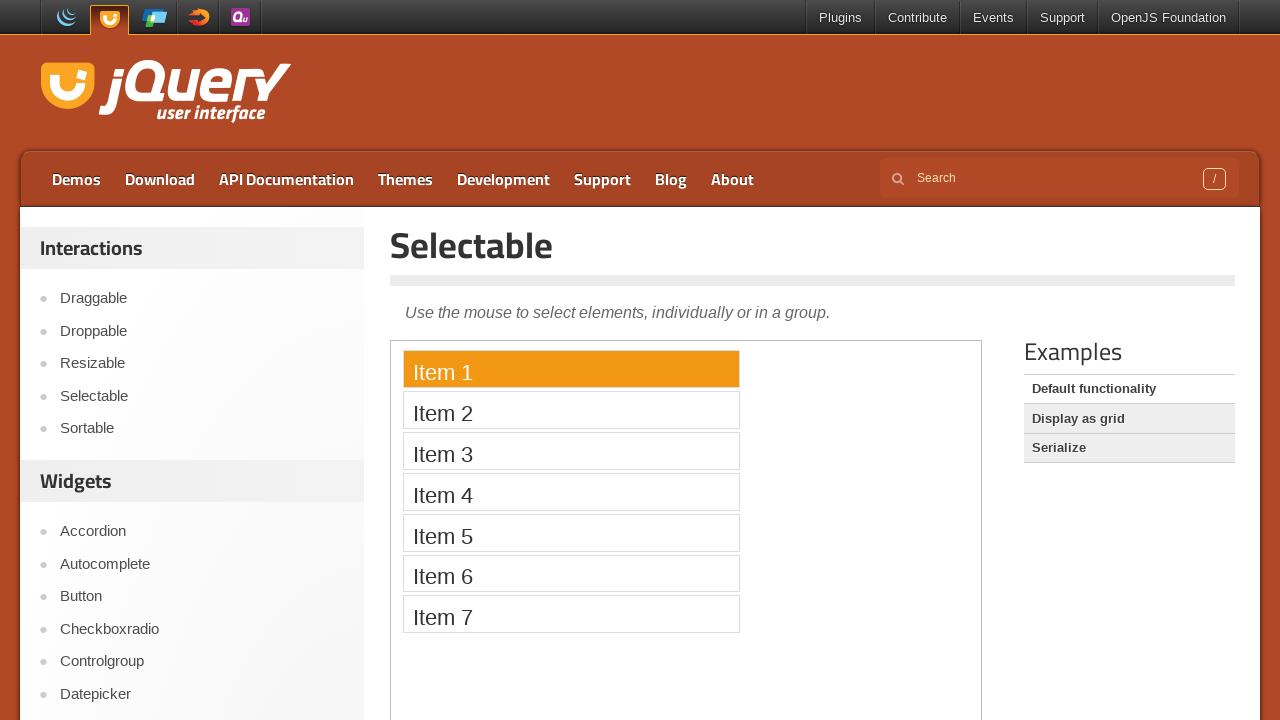

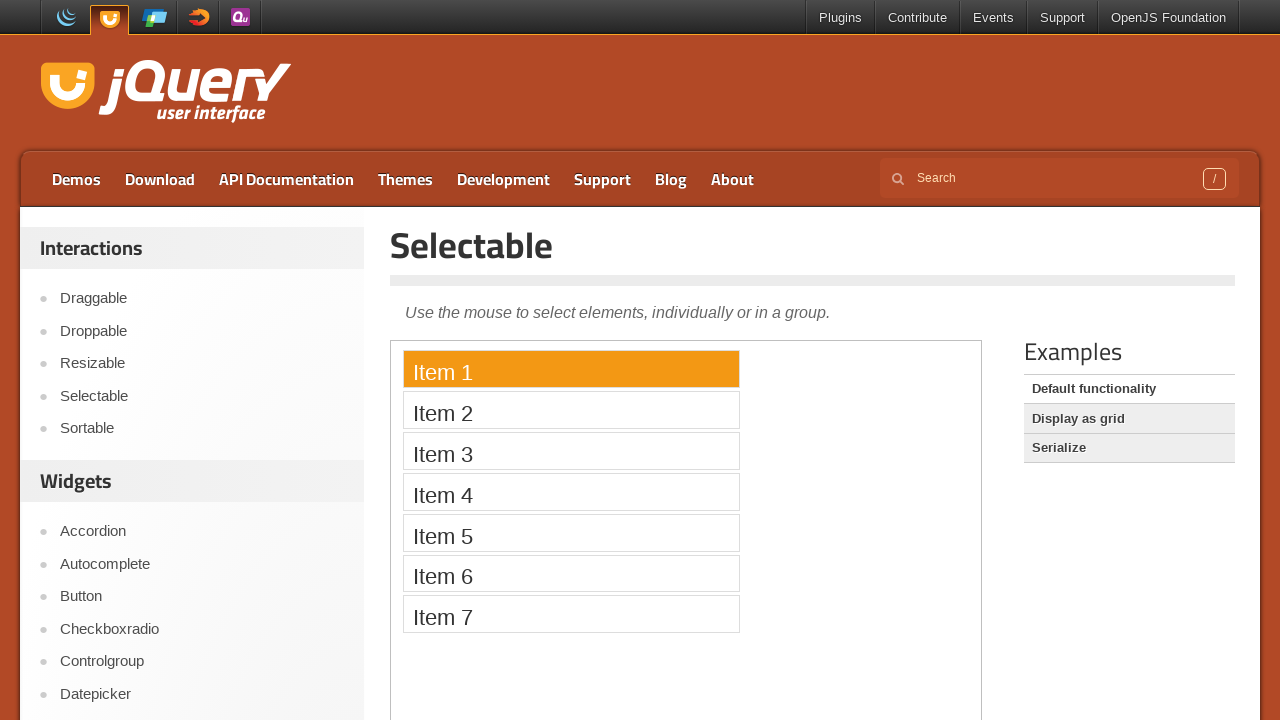